Tests clicking on Created link to trigger API call

Starting URL: https://demoqa.com/elements

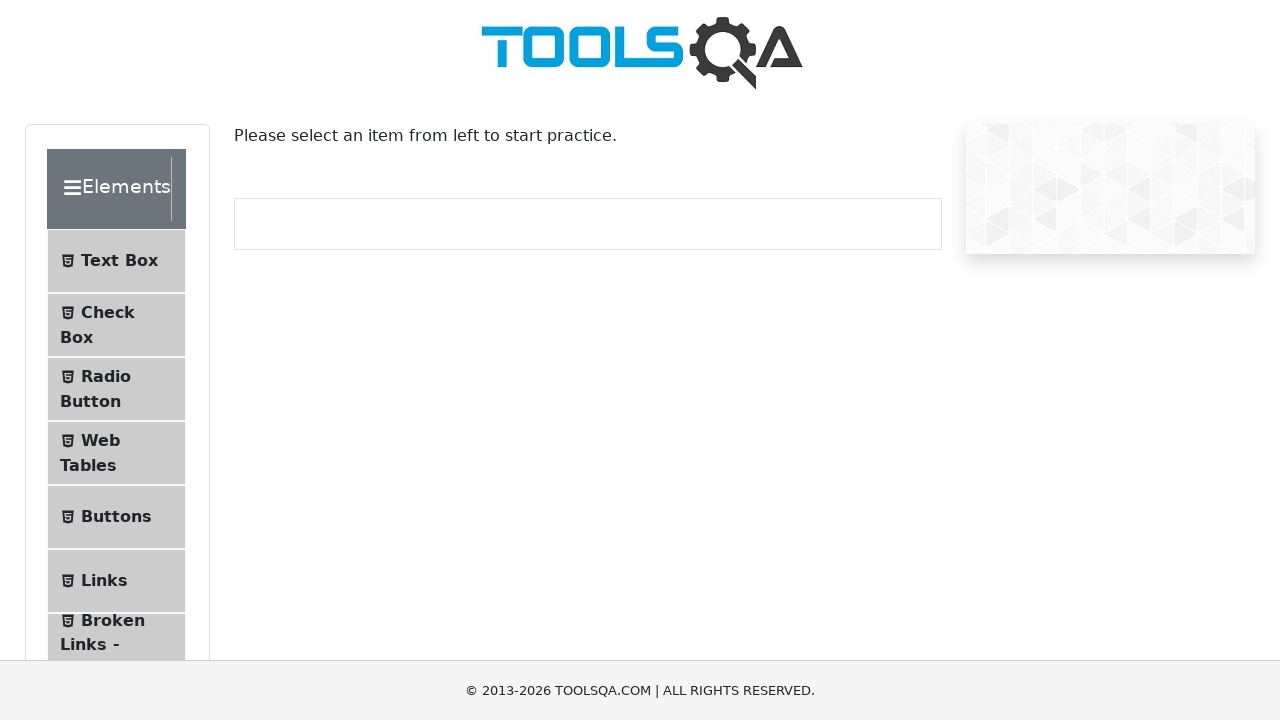

Clicked on Links menu item at (116, 581) on #item-5
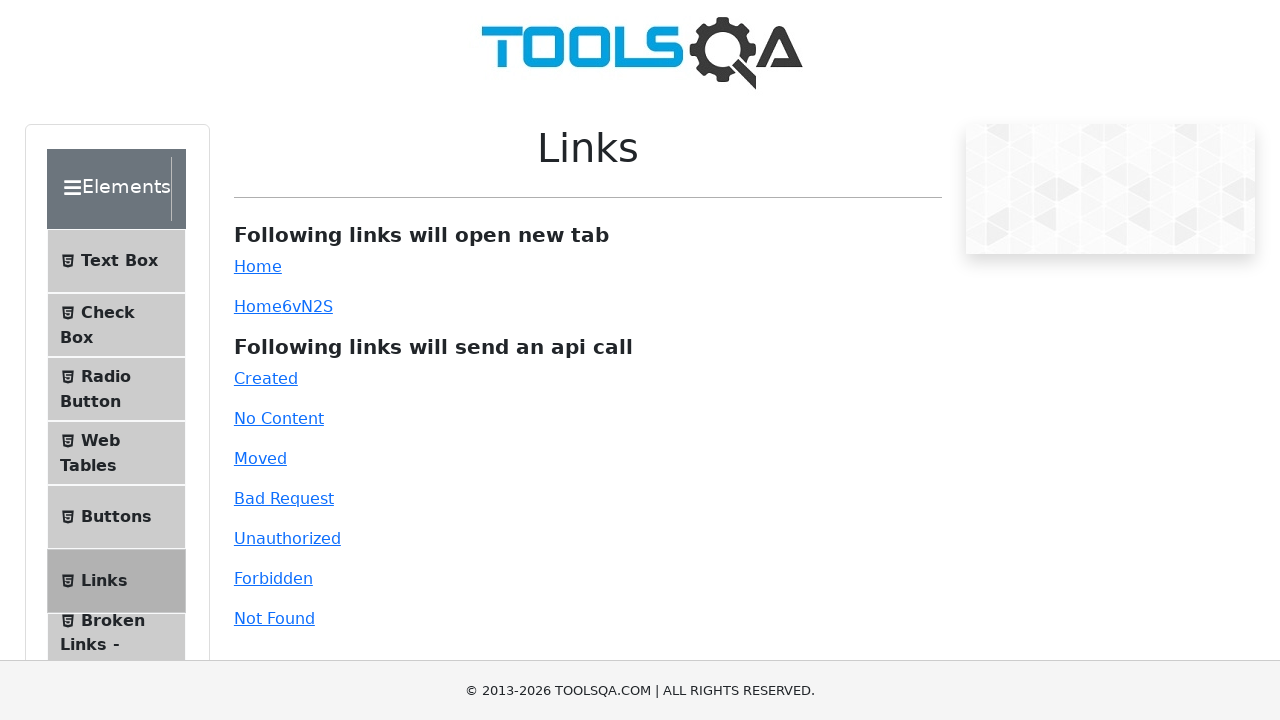

Clicked on Created link to trigger API call at (266, 378) on #created
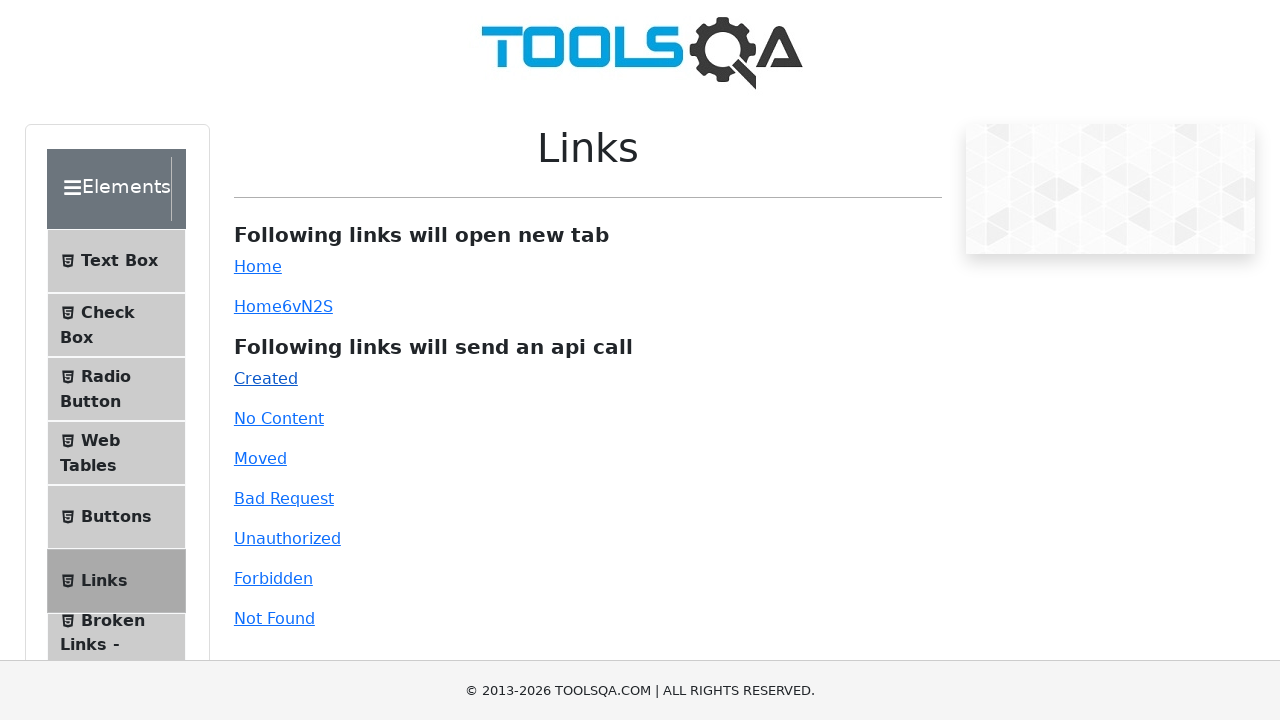

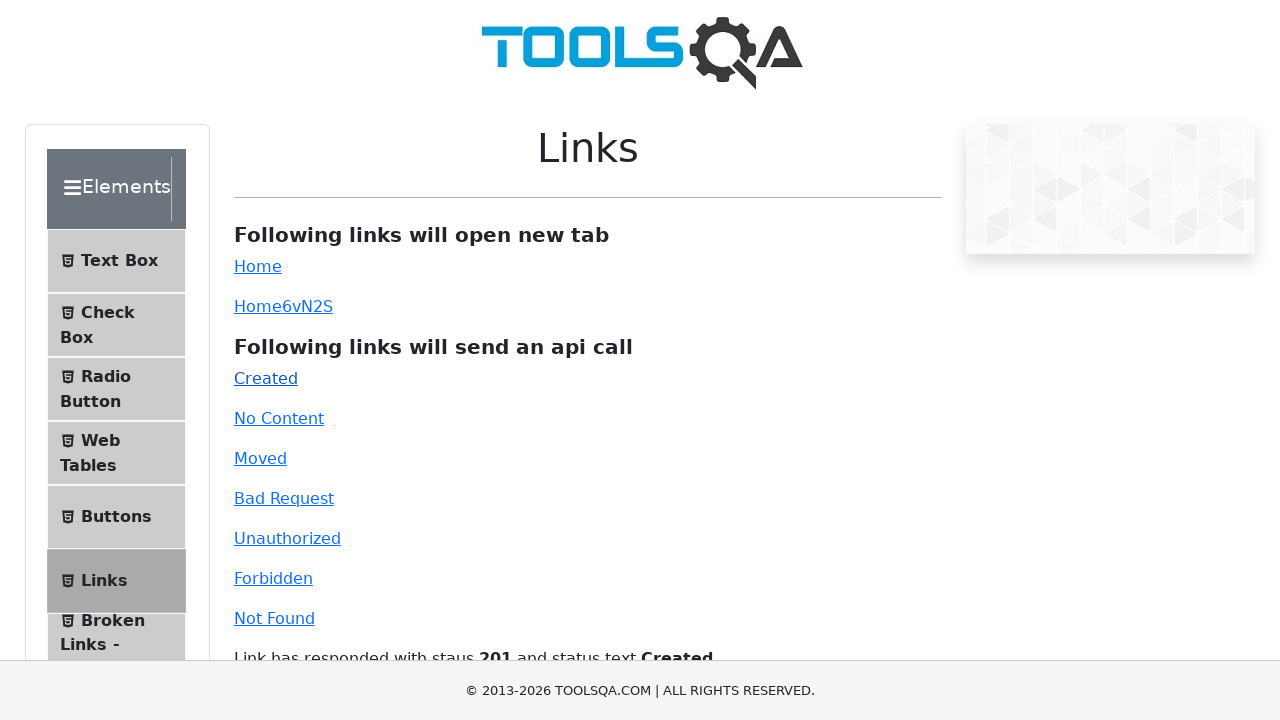